Opens ReactJS homepage, clicks the Learn React link, and verifies the Quick Start section is visible

Starting URL: https://react.dev/

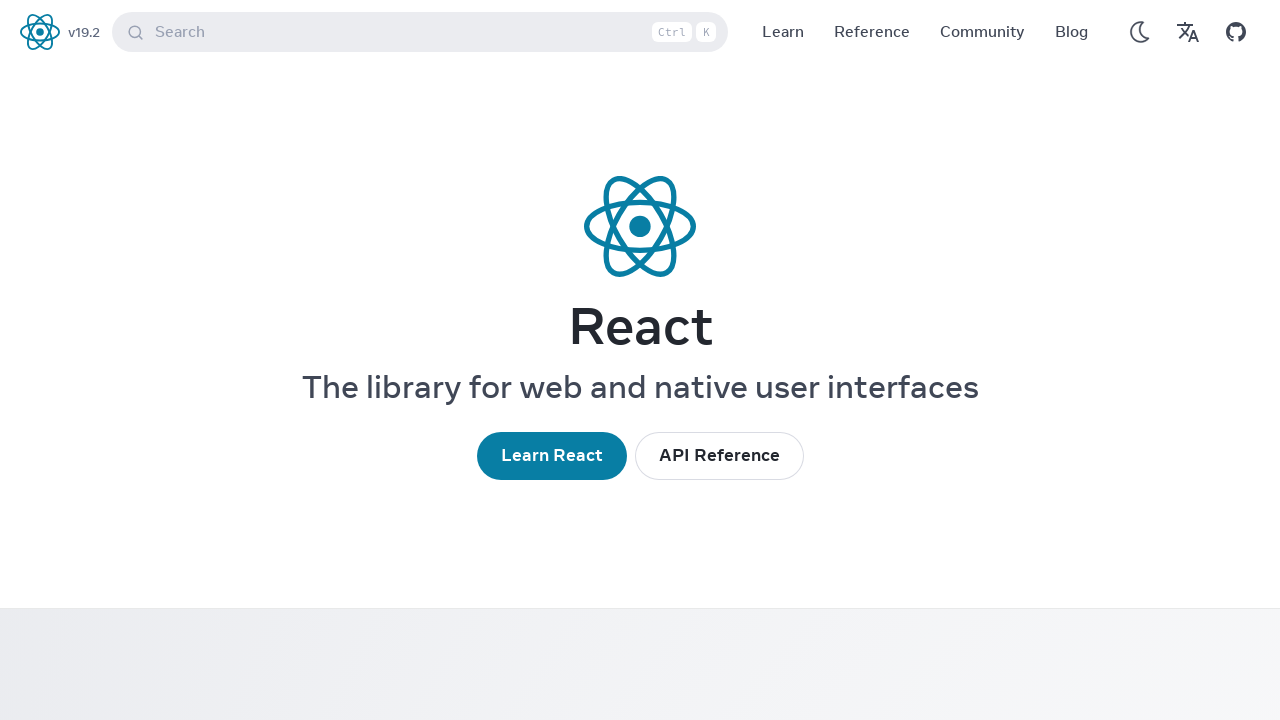

Clicked the Learn React link at (552, 456) on text=Learn React
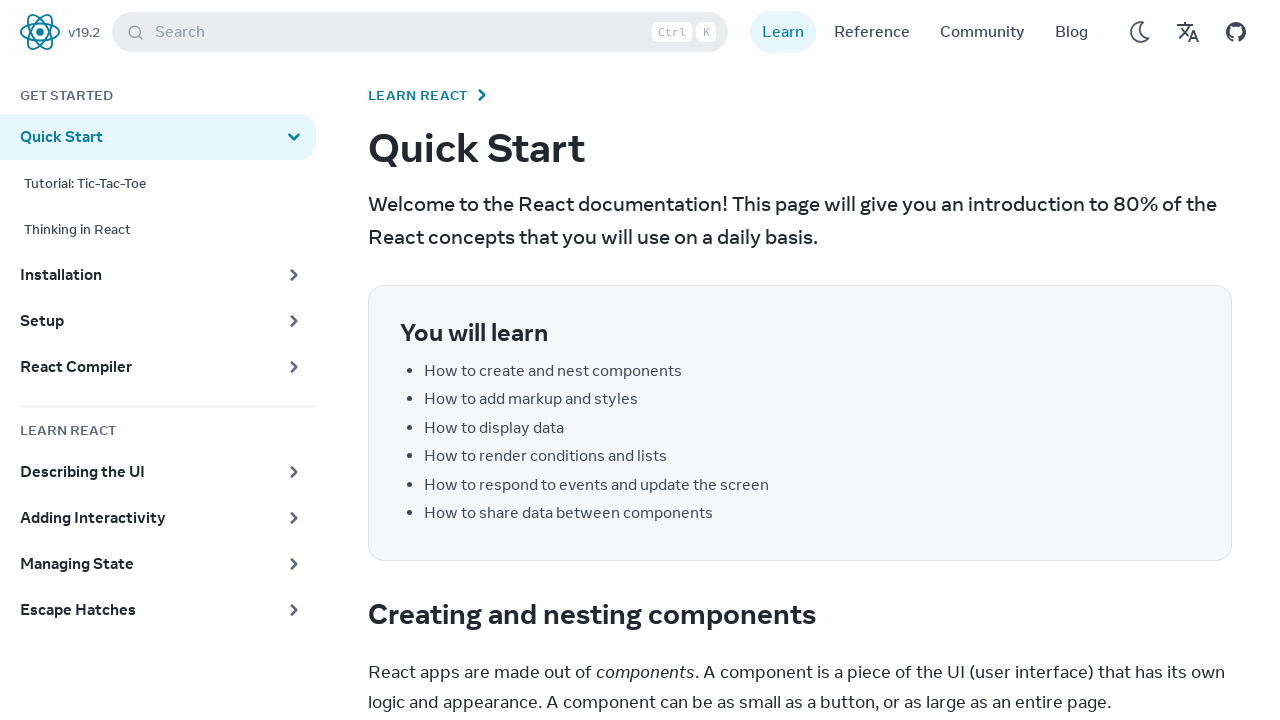

Quick Start section loaded and became visible
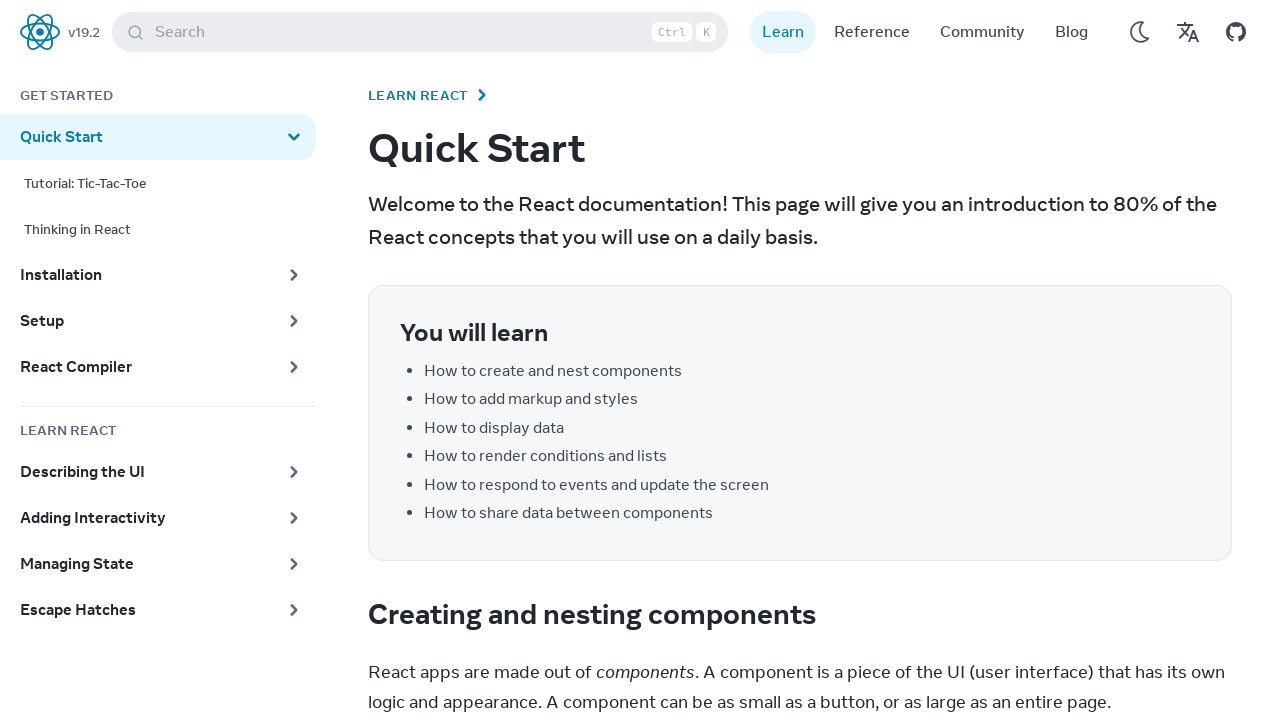

Verified Quick Start section is visible
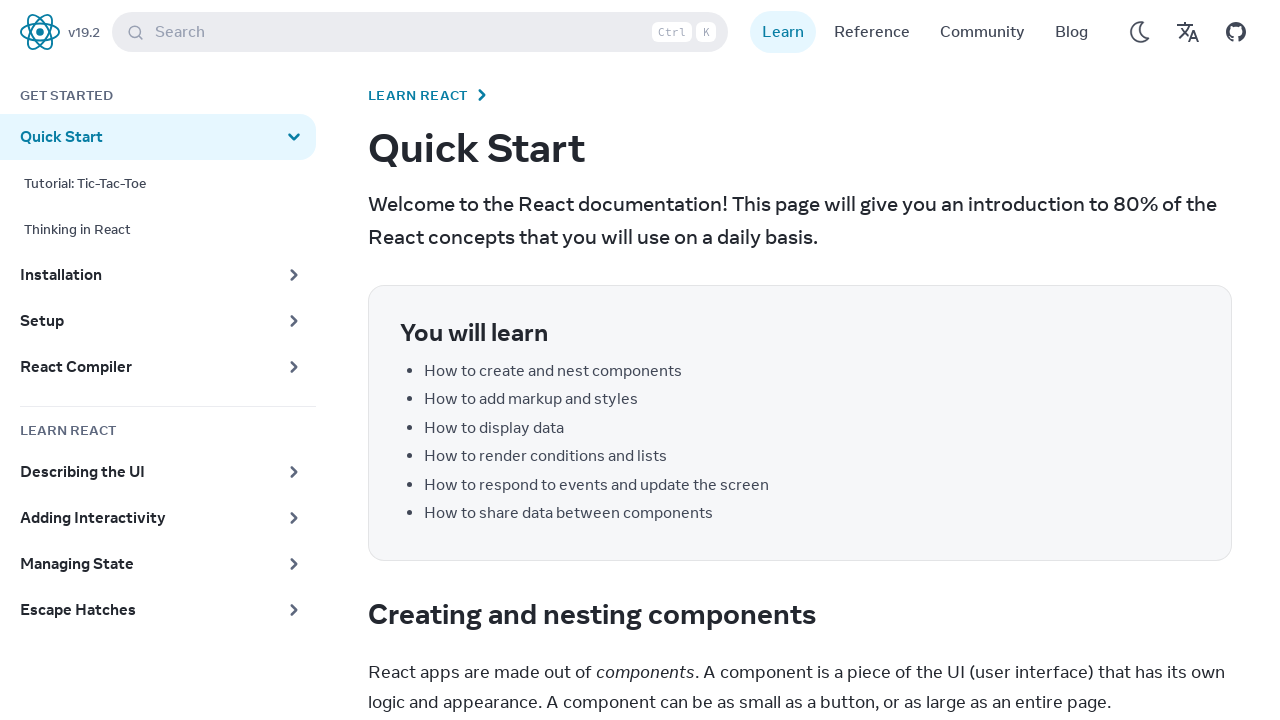

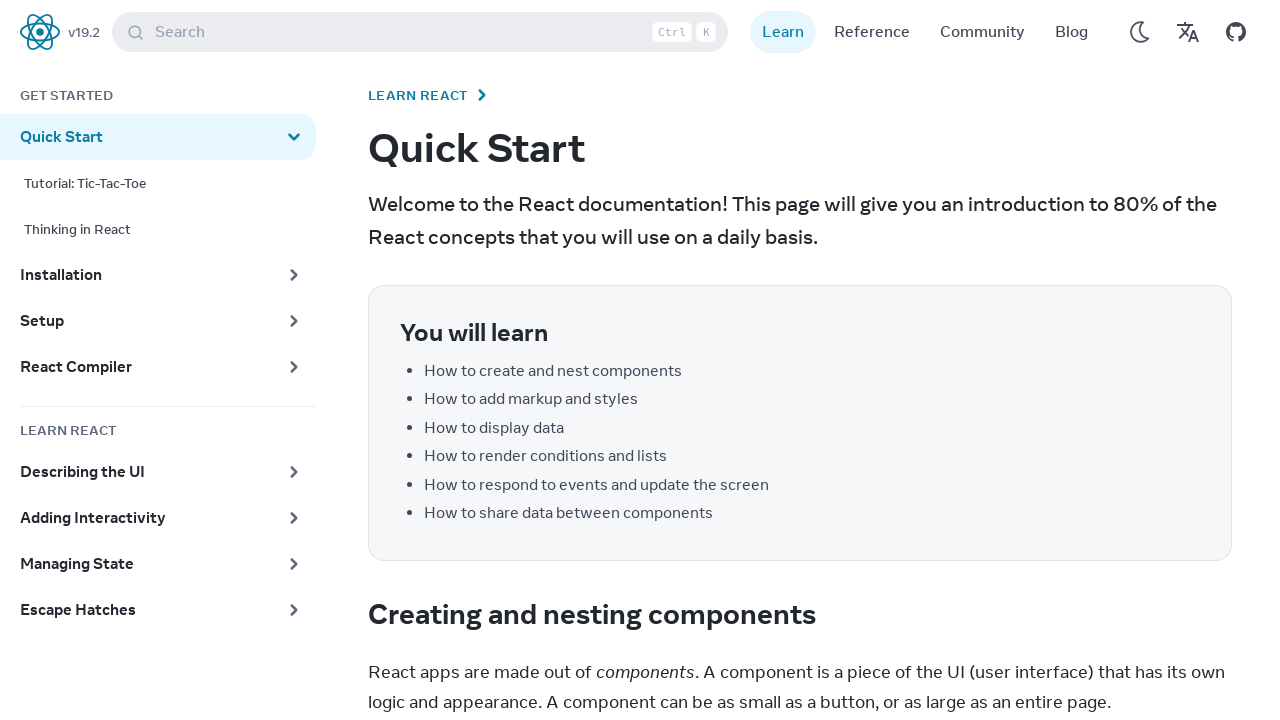